Navigates to the Plan page of a web application and verifies the page loads correctly

Starting URL: https://pulse-frontend.web.app/plan

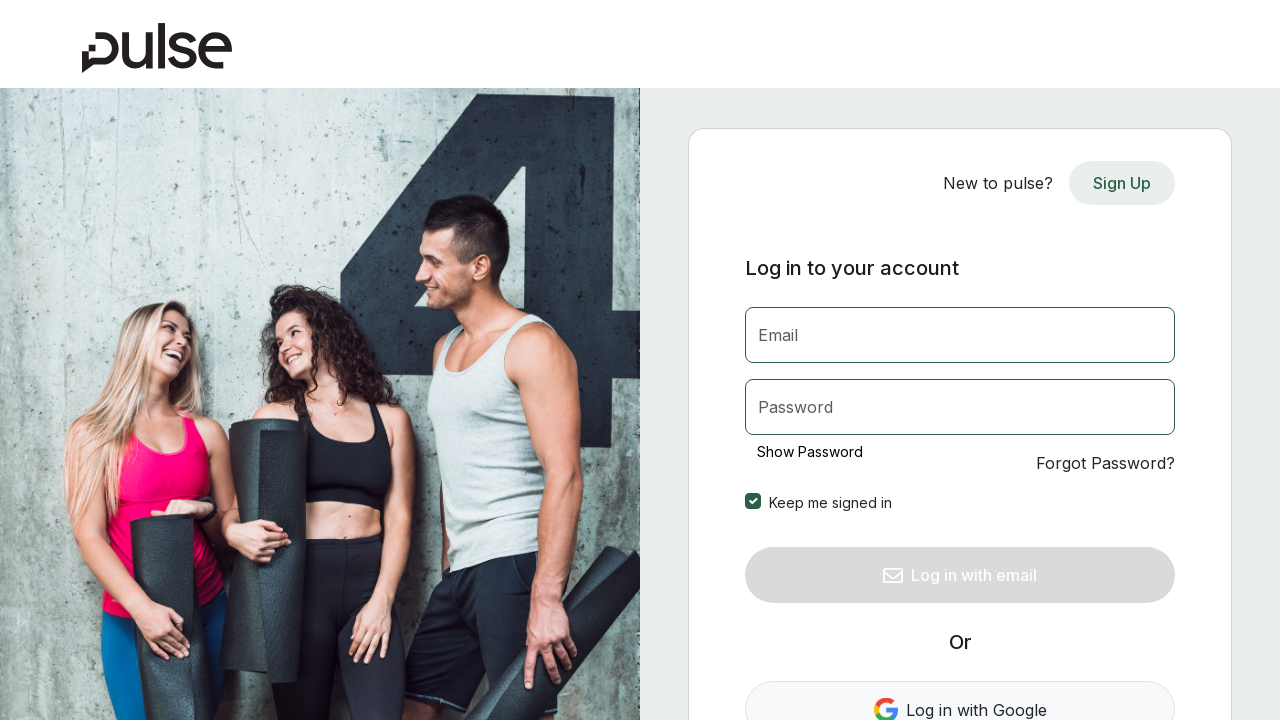

Waited for page to reach networkidle state
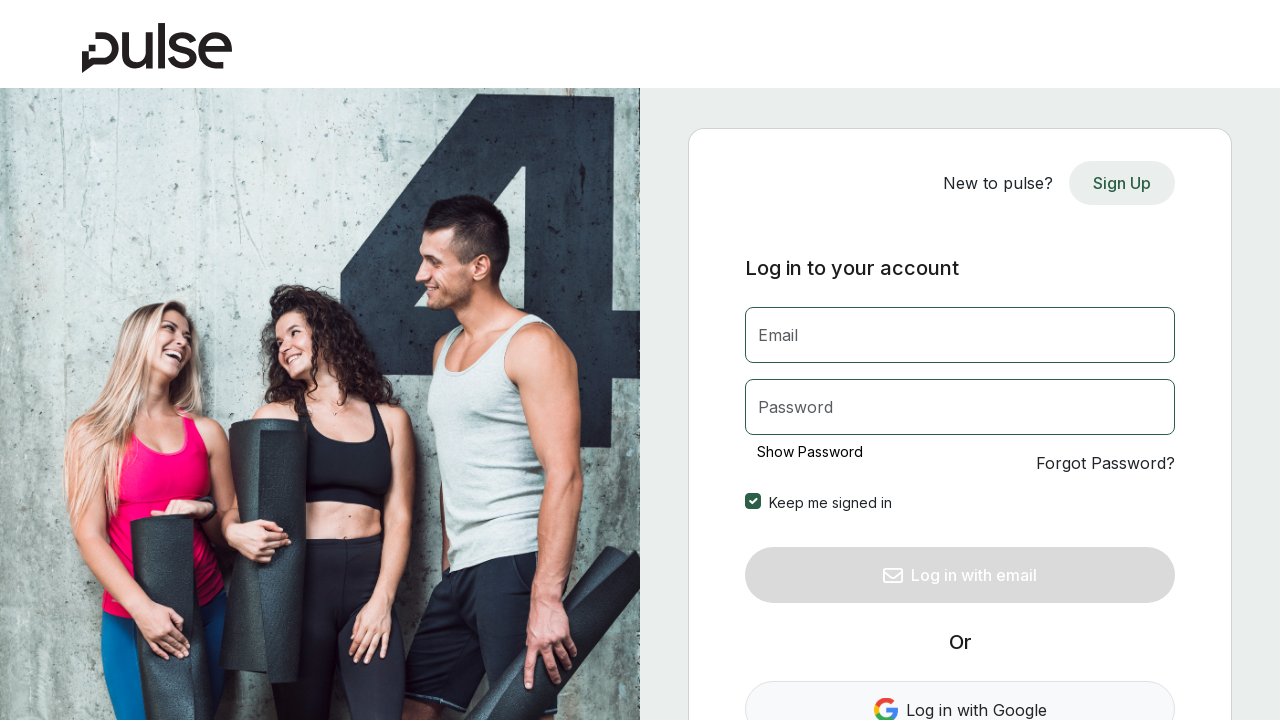

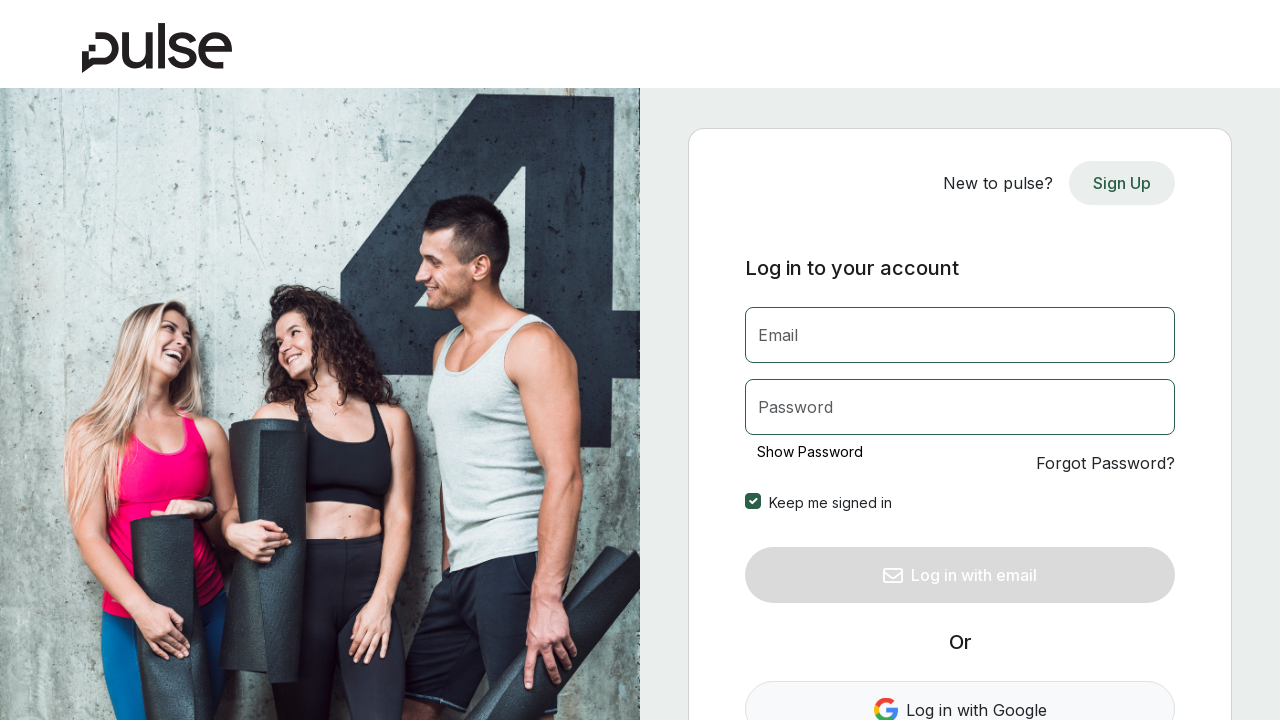